Tests dynamic loading by clicking start and waiting for the result text element to become visible

Starting URL: https://automationfc.github.io/dynamic-loading/

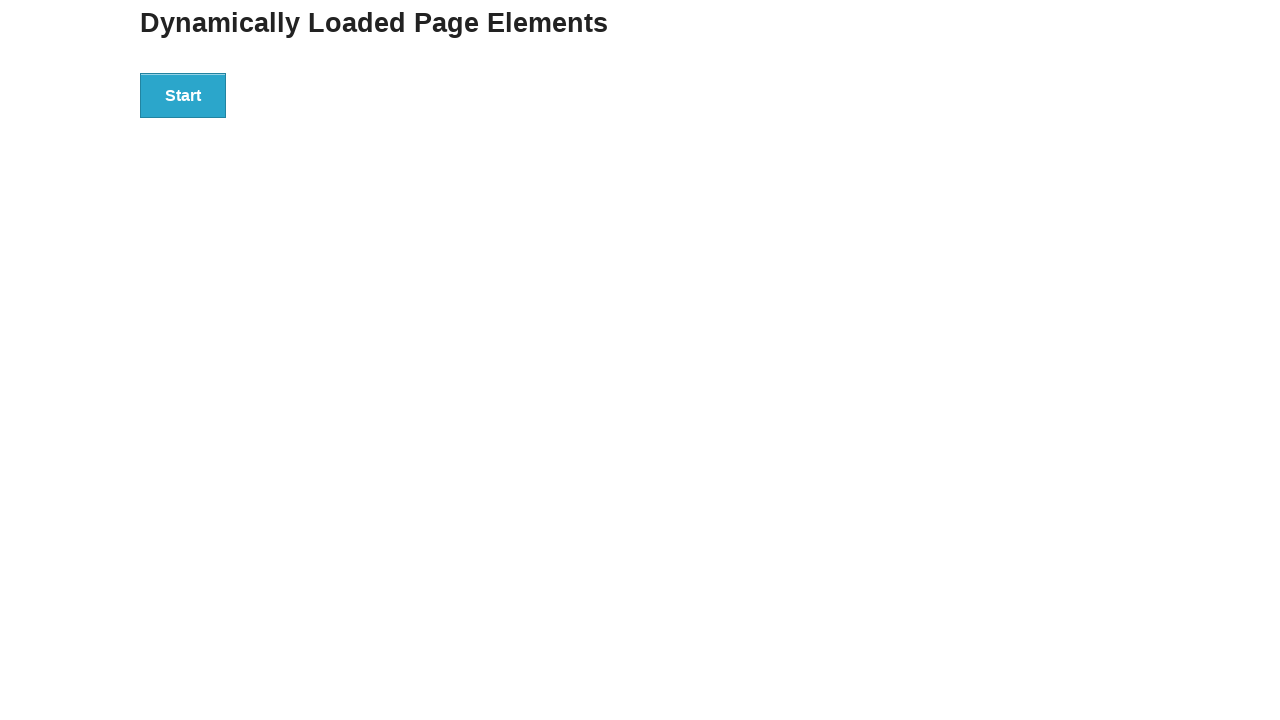

Clicked the start button to initiate dynamic loading at (183, 95) on div#start > button
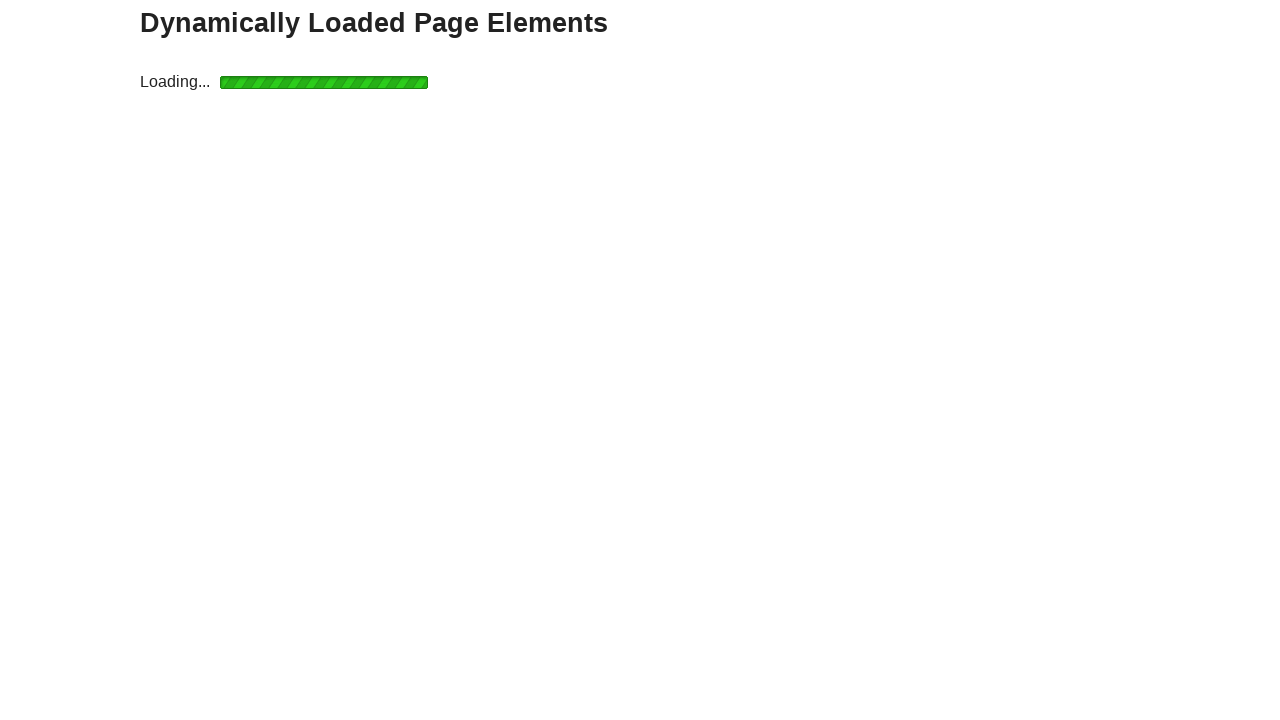

Result text element became visible after waiting
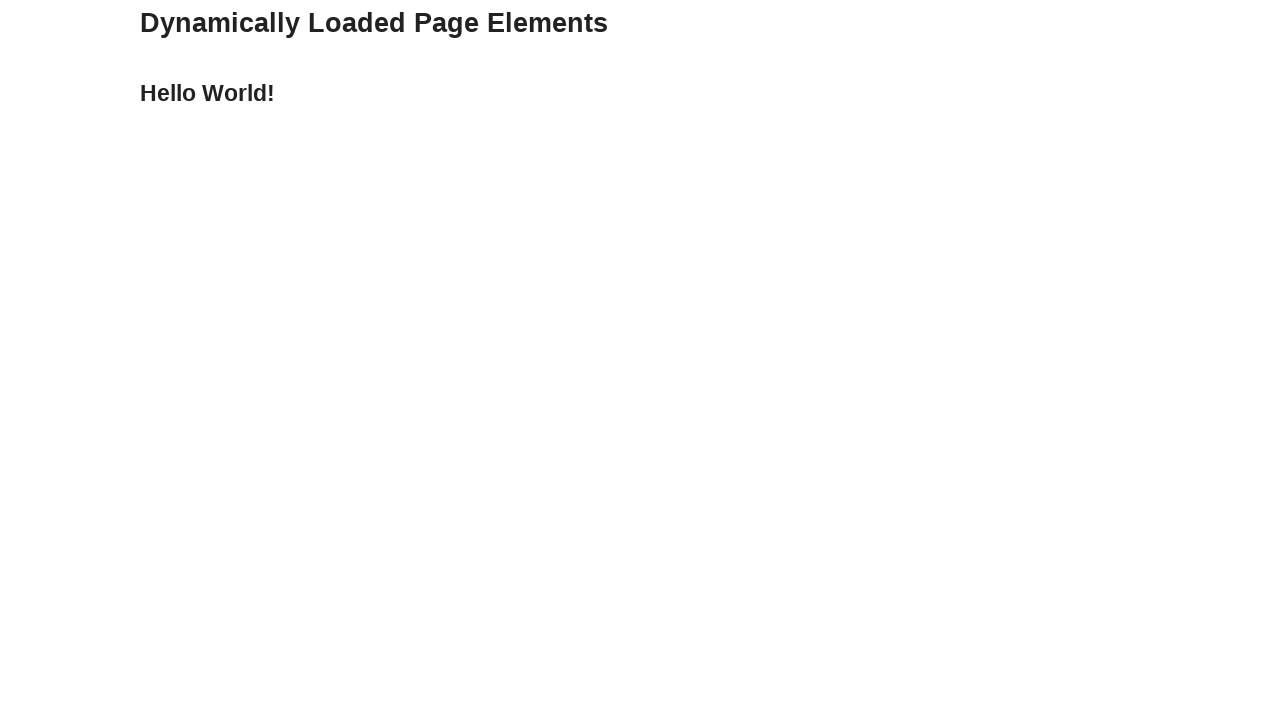

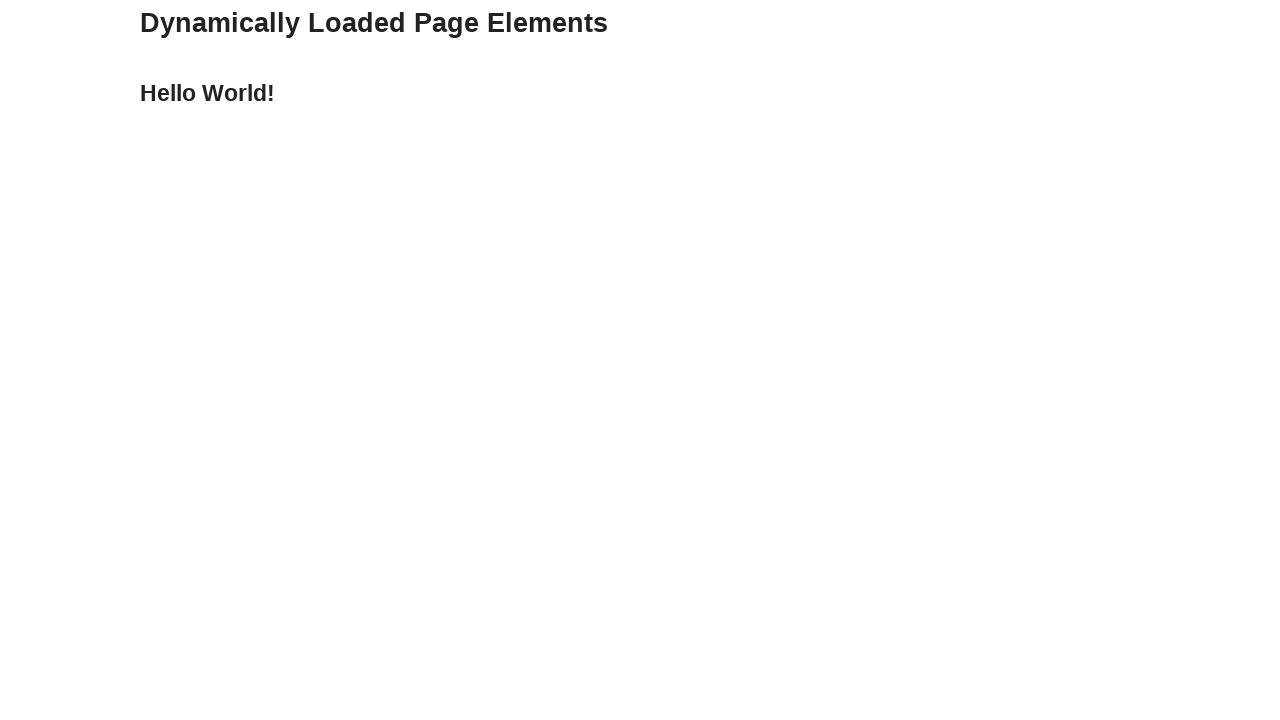